Tests JavaScript alert functionality by clicking the JS Alert button, accepting the alert, and verifying the success message is displayed.

Starting URL: https://the-internet.herokuapp.com/javascript_alerts

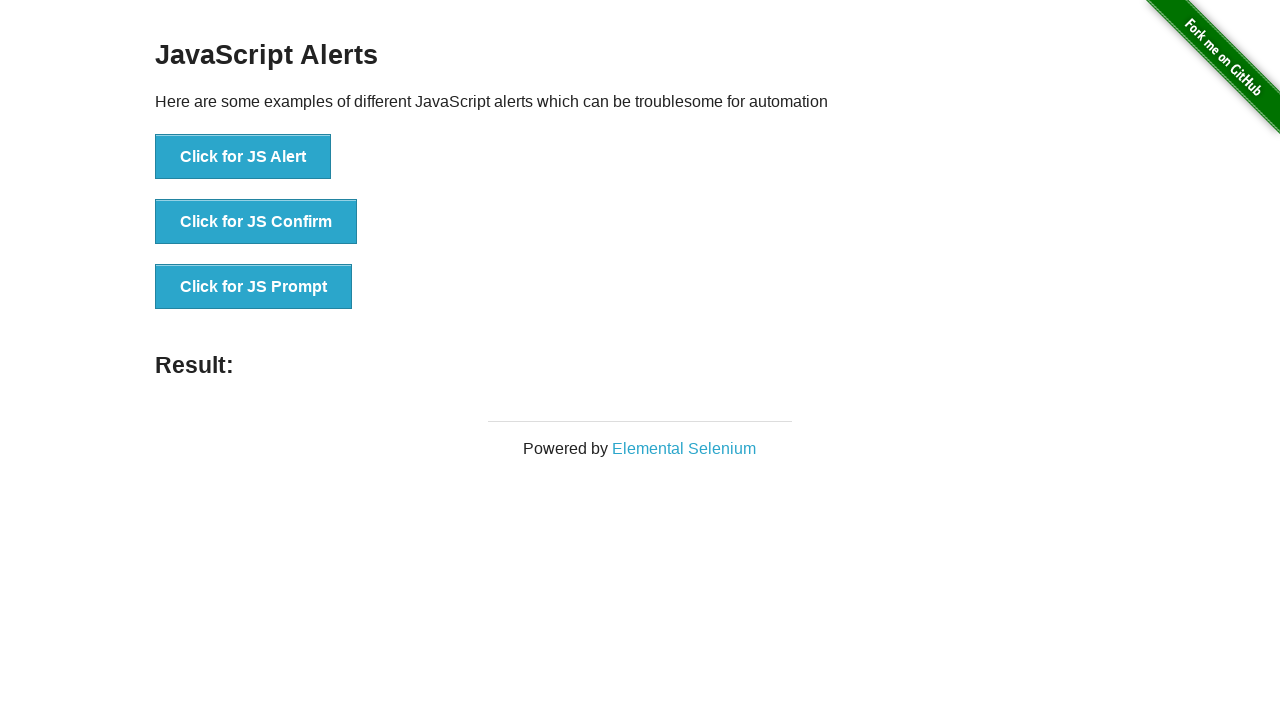

Clicked the JS Alert button at (243, 157) on xpath=//button[@onclick='jsAlert()']
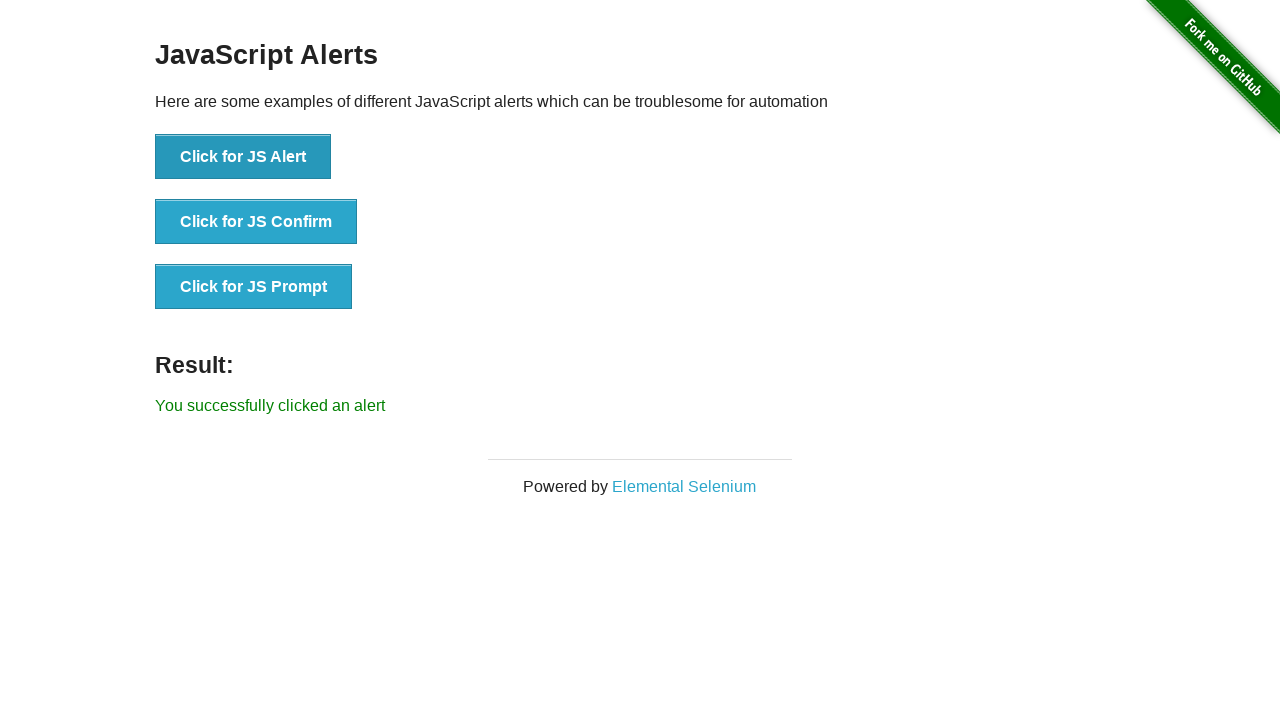

Set up dialog handler to accept alert
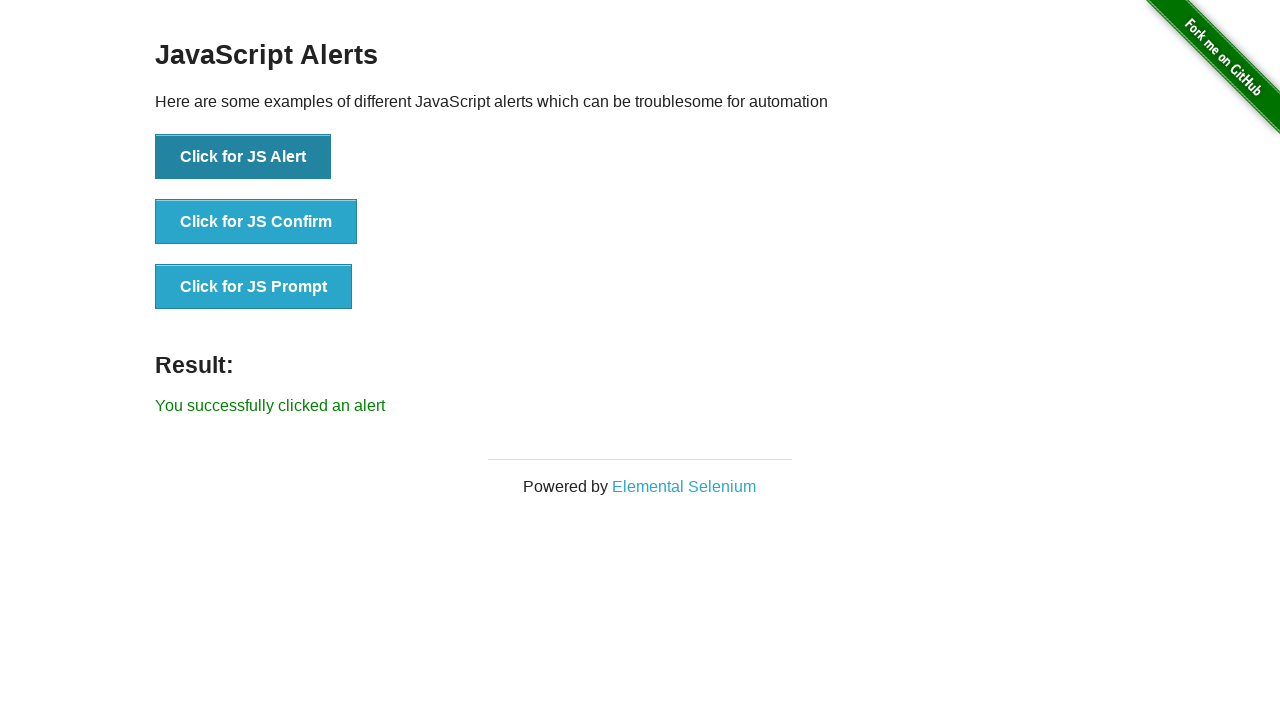

Success message appeared after accepting alert
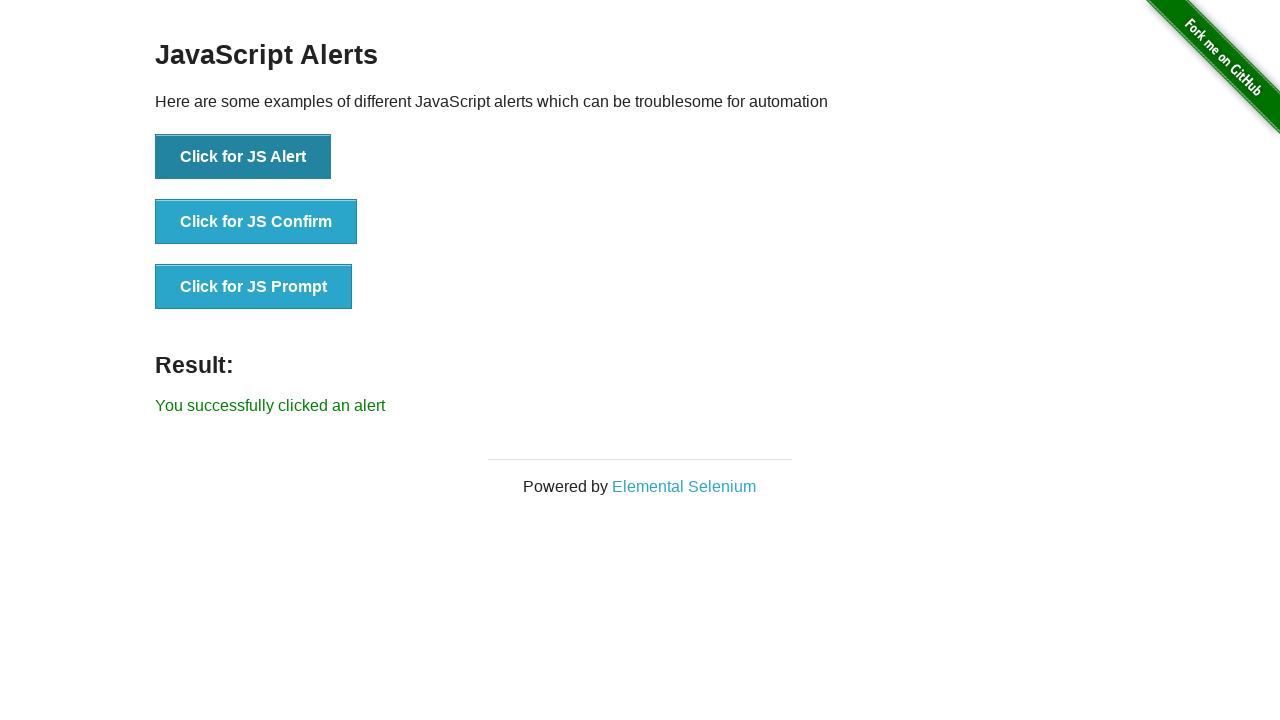

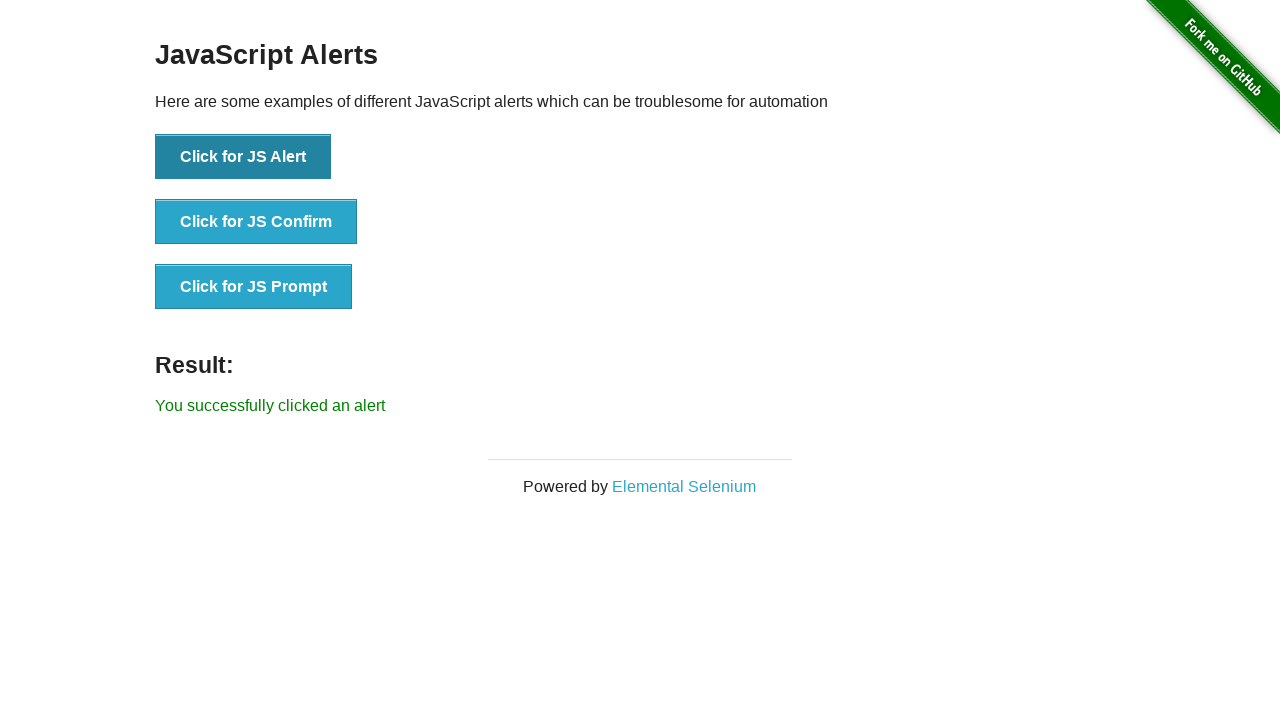